Tests handling multiple browser windows by clicking a button that opens new windows and switching to the window with a specific title

Starting URL: https://www.hyrtutorials.com/p/window-handles-practice.html

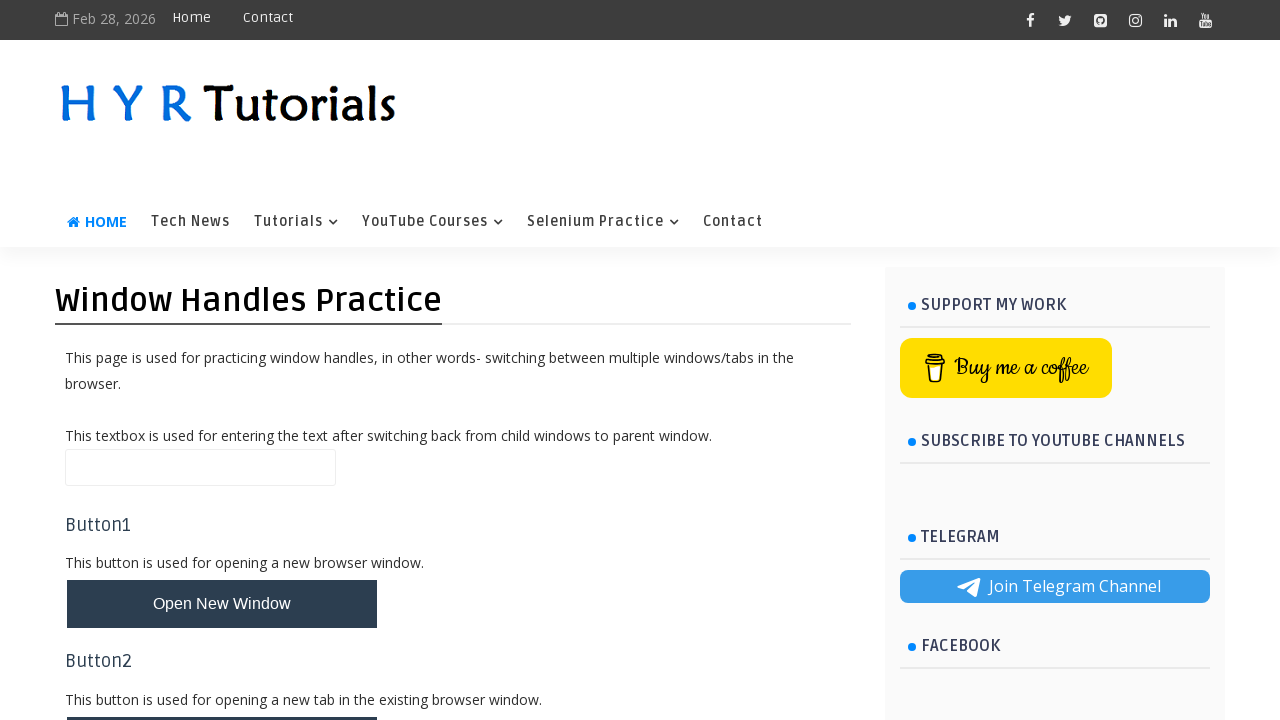

Clicked button to open new windows at (222, 361) on #newWindowsBtn
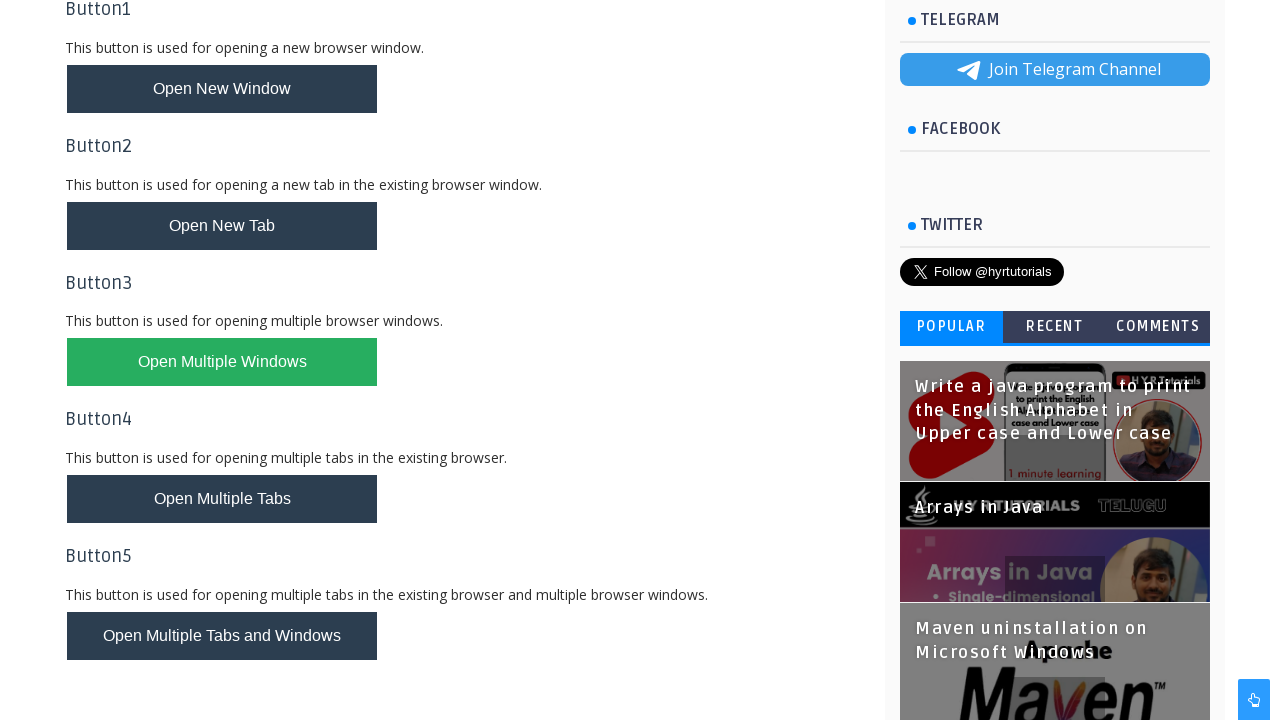

Waited for new windows to open
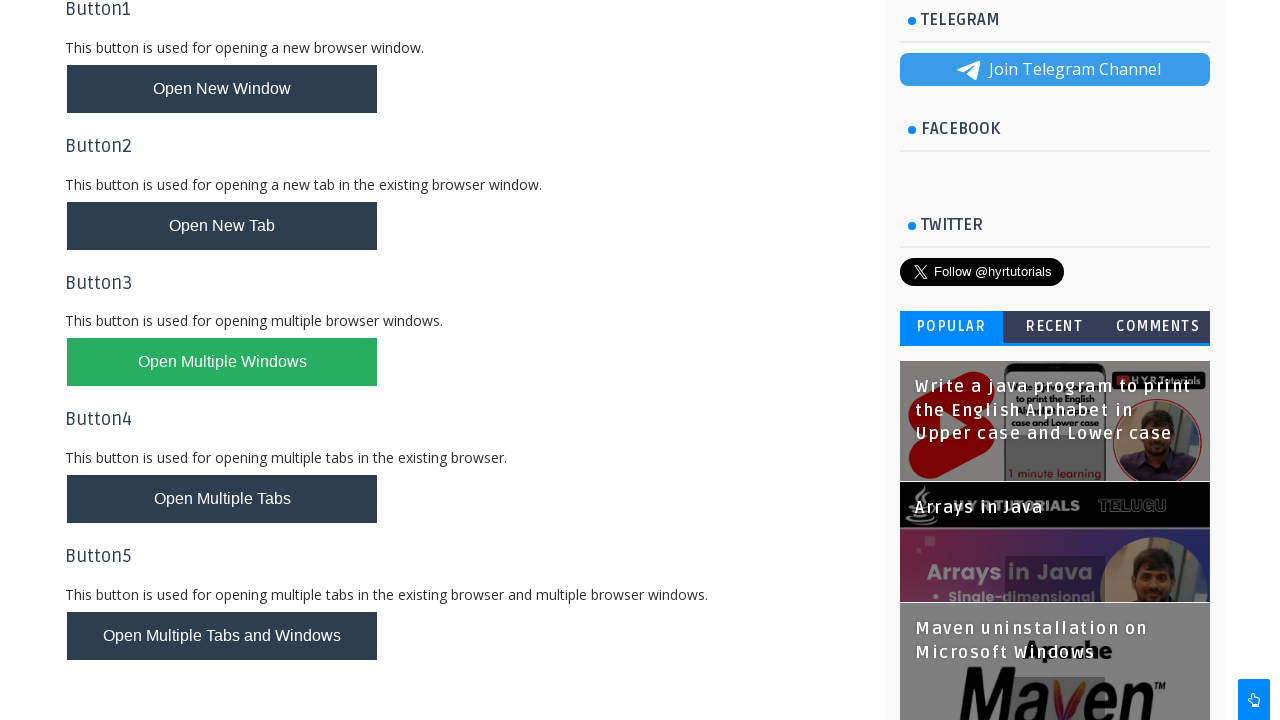

Retrieved all open pages from context
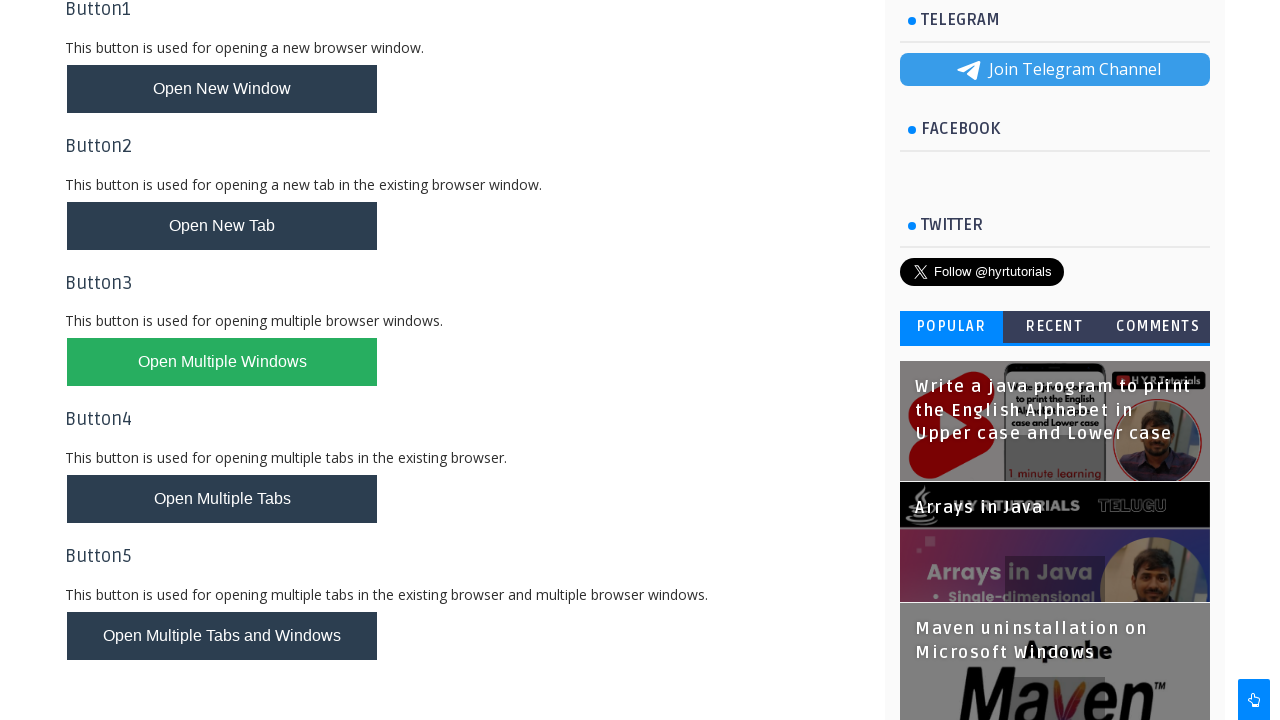

Switched to window with title containing 'Basic Controls'
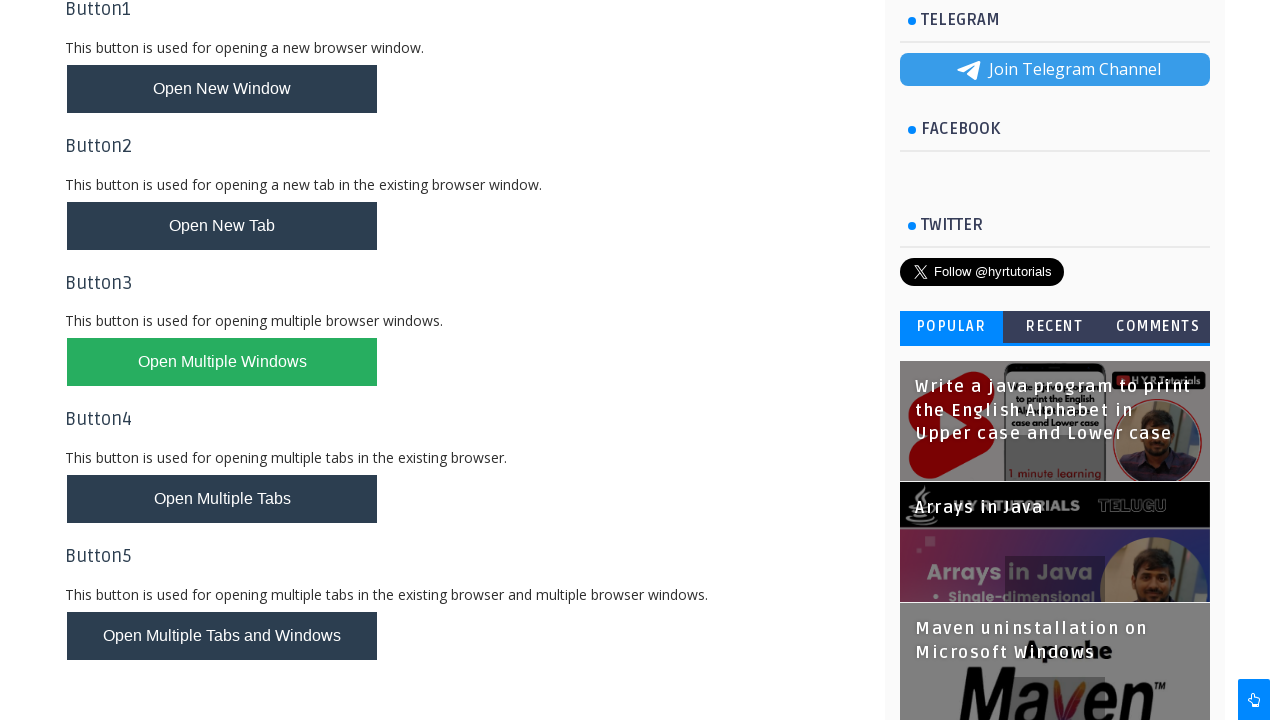

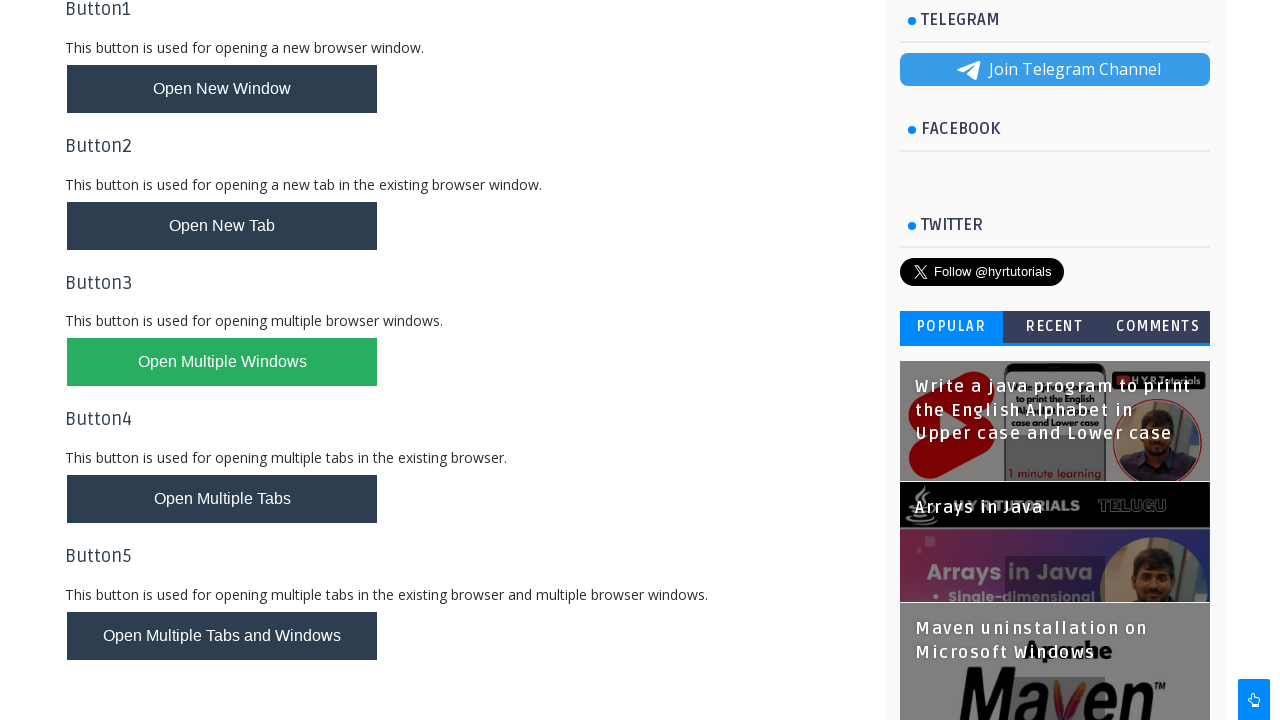